Demonstrates various browser automation actions on a demo page including finding elements by different selectors, clicking links, and navigating back

Starting URL: https://seleniumbase.io/demo_page

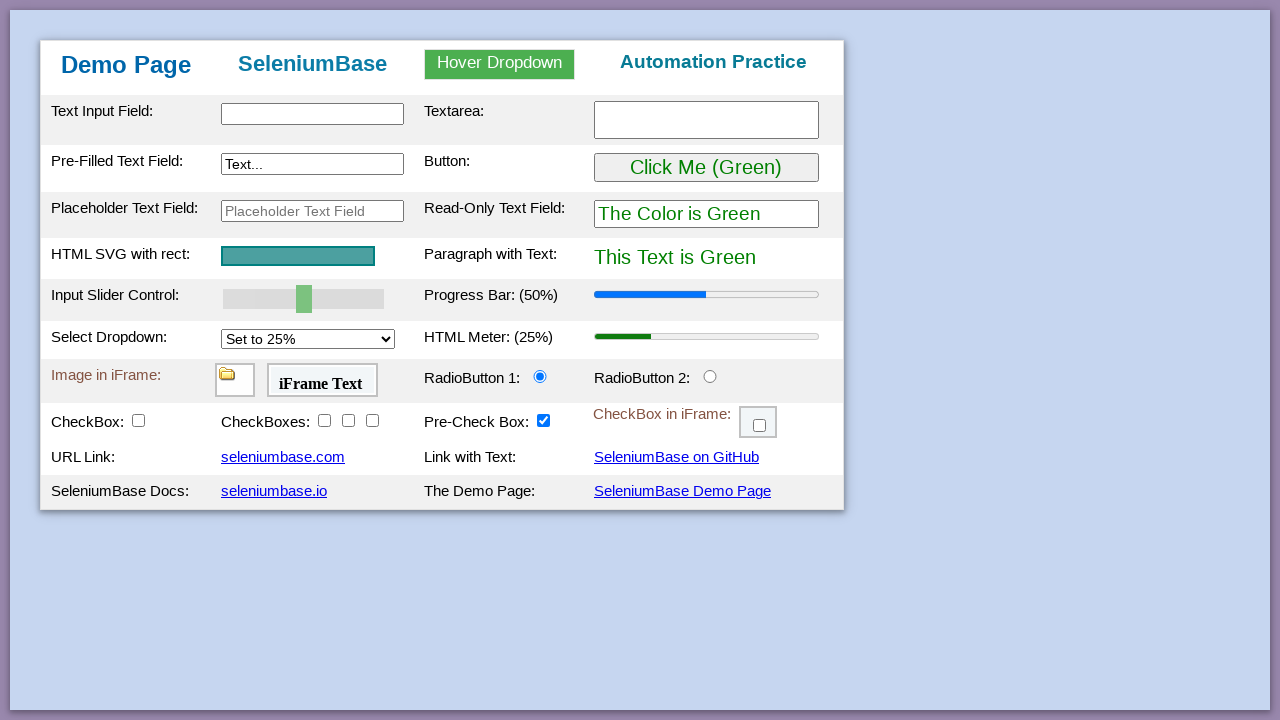

Retrieved main heading text content
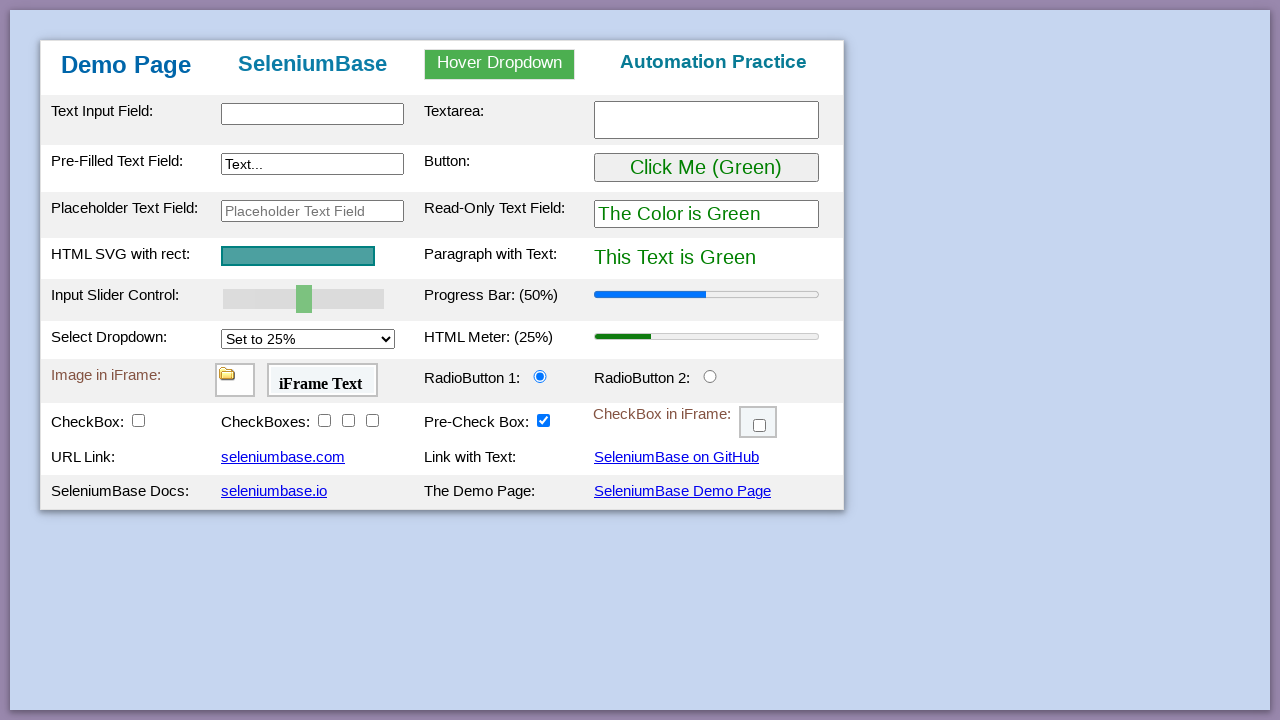

Verified 'Demo Page' is in the main heading
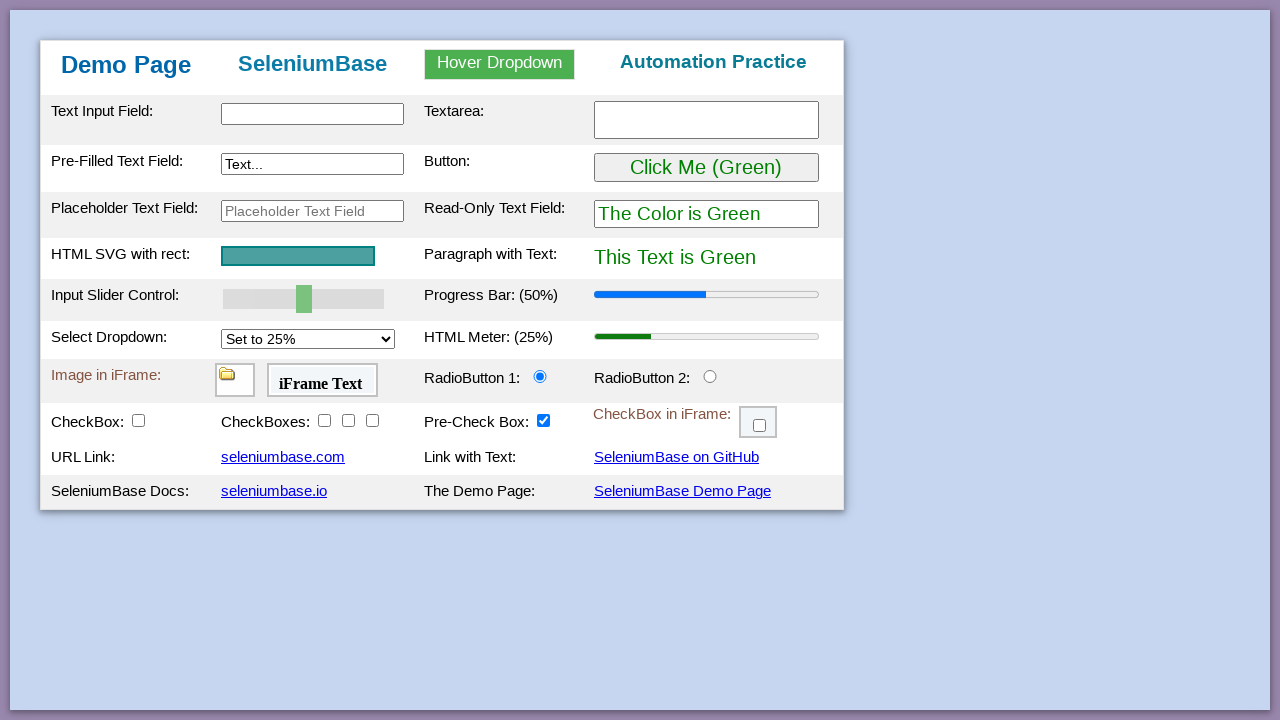

Clicked on the text input field with id 'myTextInput' at (312, 114) on #myTextInput
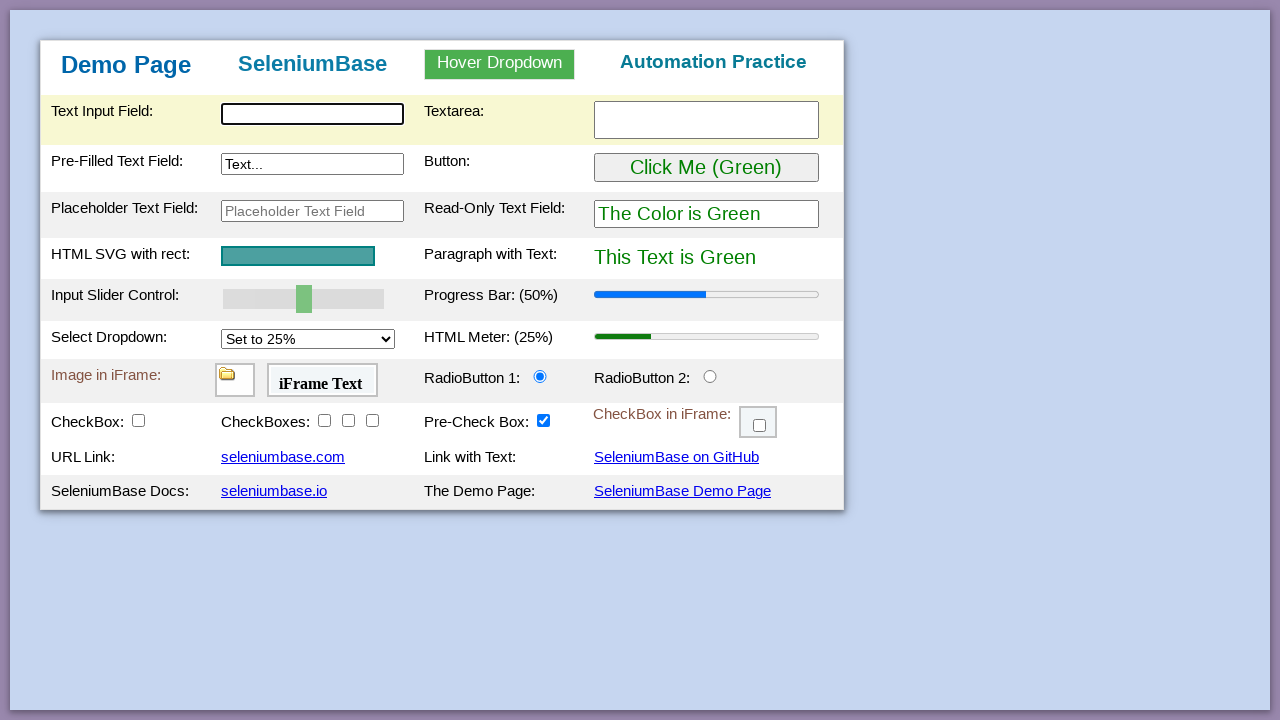

Clicked on the SeleniumBase link at (283, 457) on a[href='https://seleniumbase.com']
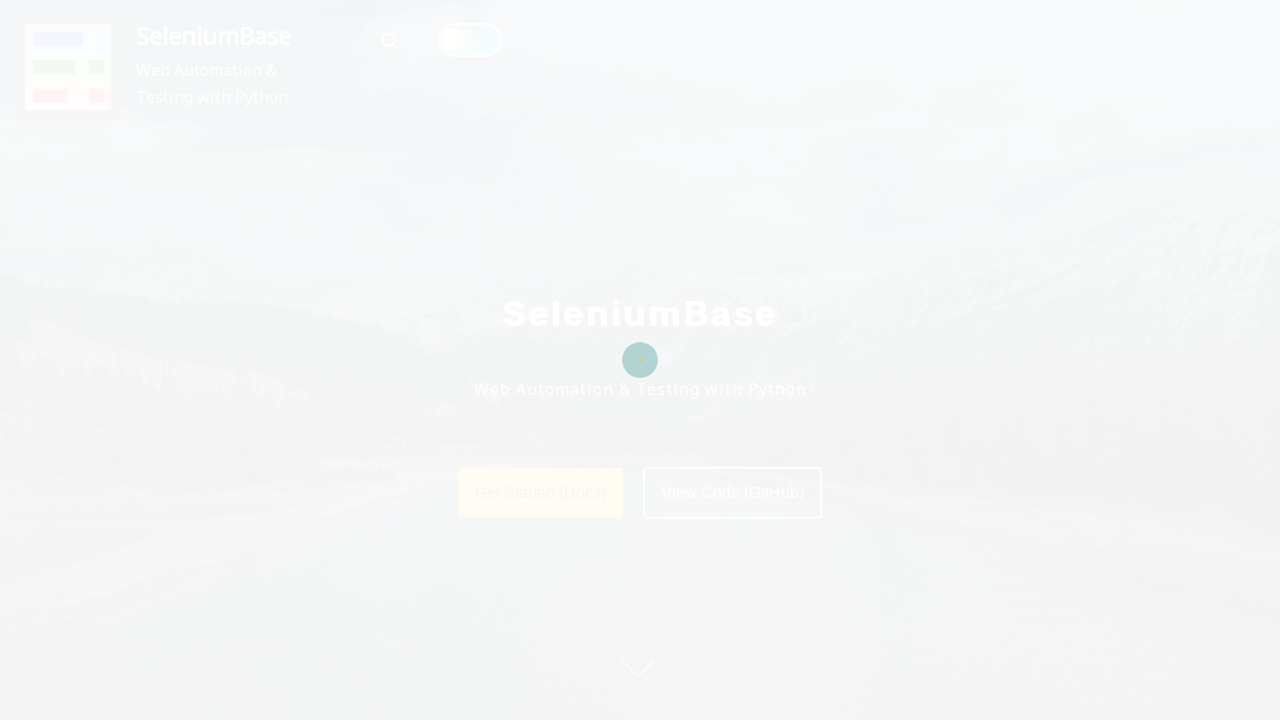

Navigated back to the previous page
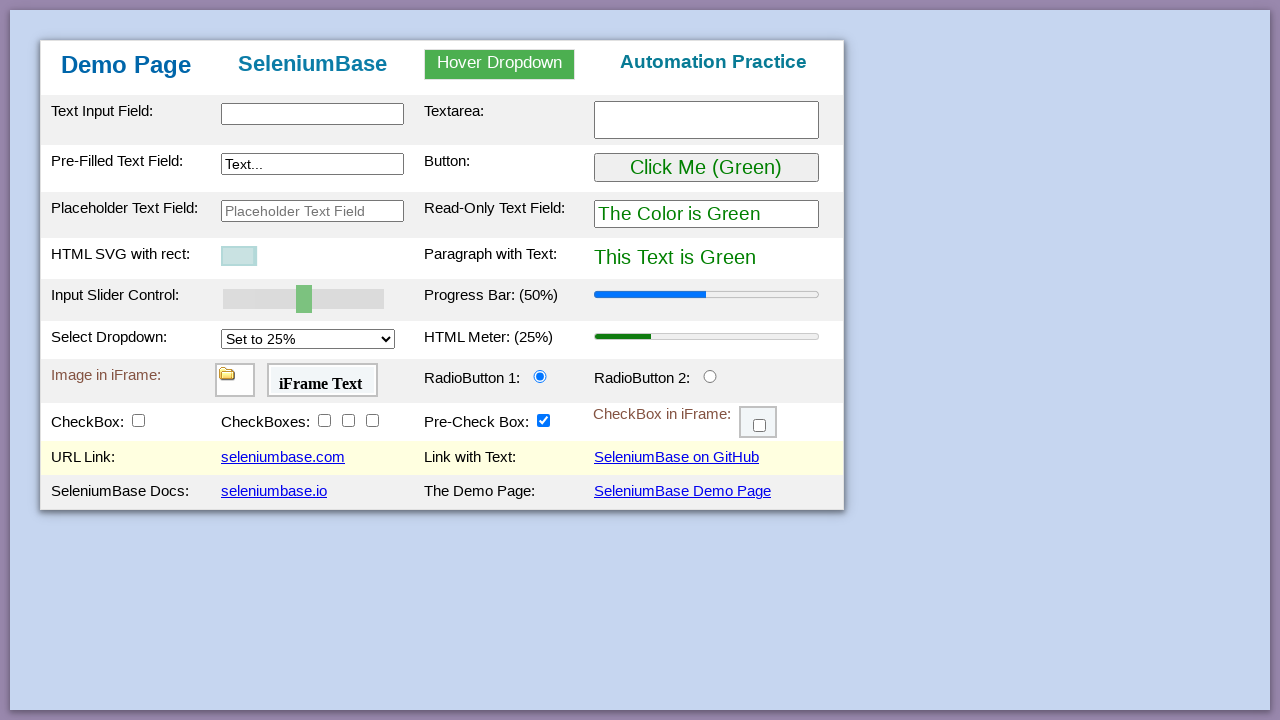

Confirmed demo page loaded by waiting for textarea element
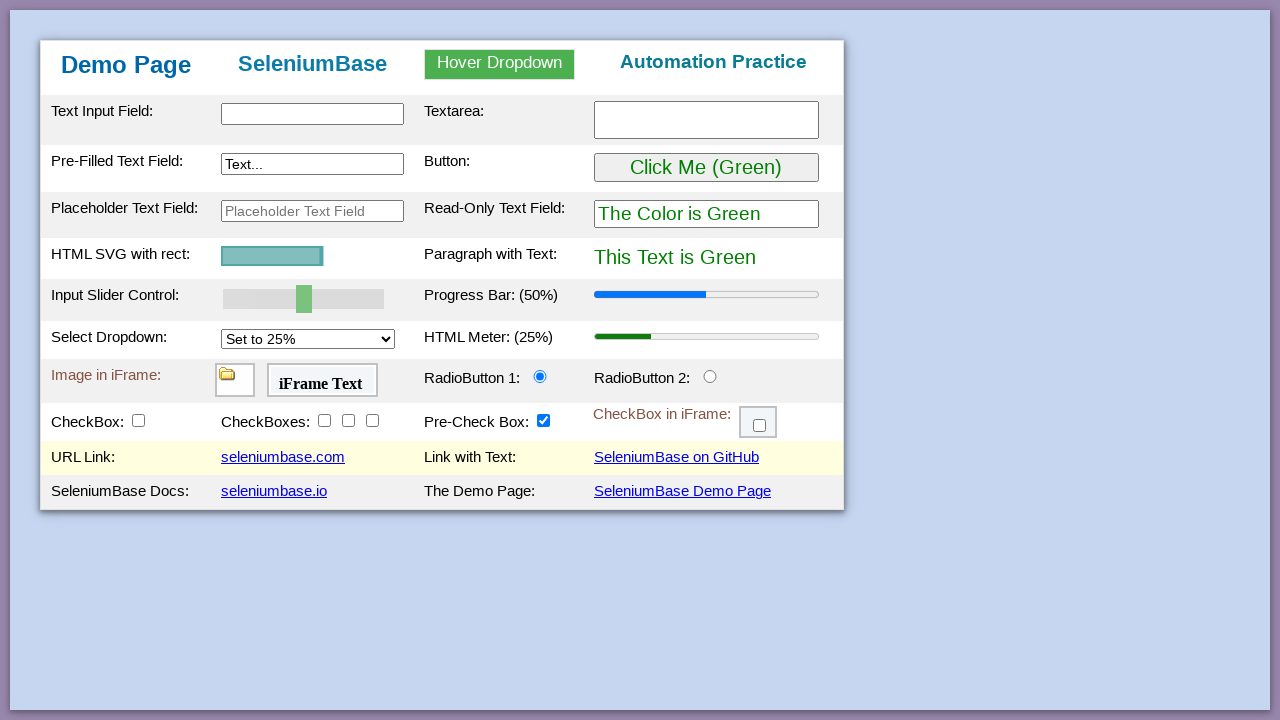

Retrieved all anchor tags from the page
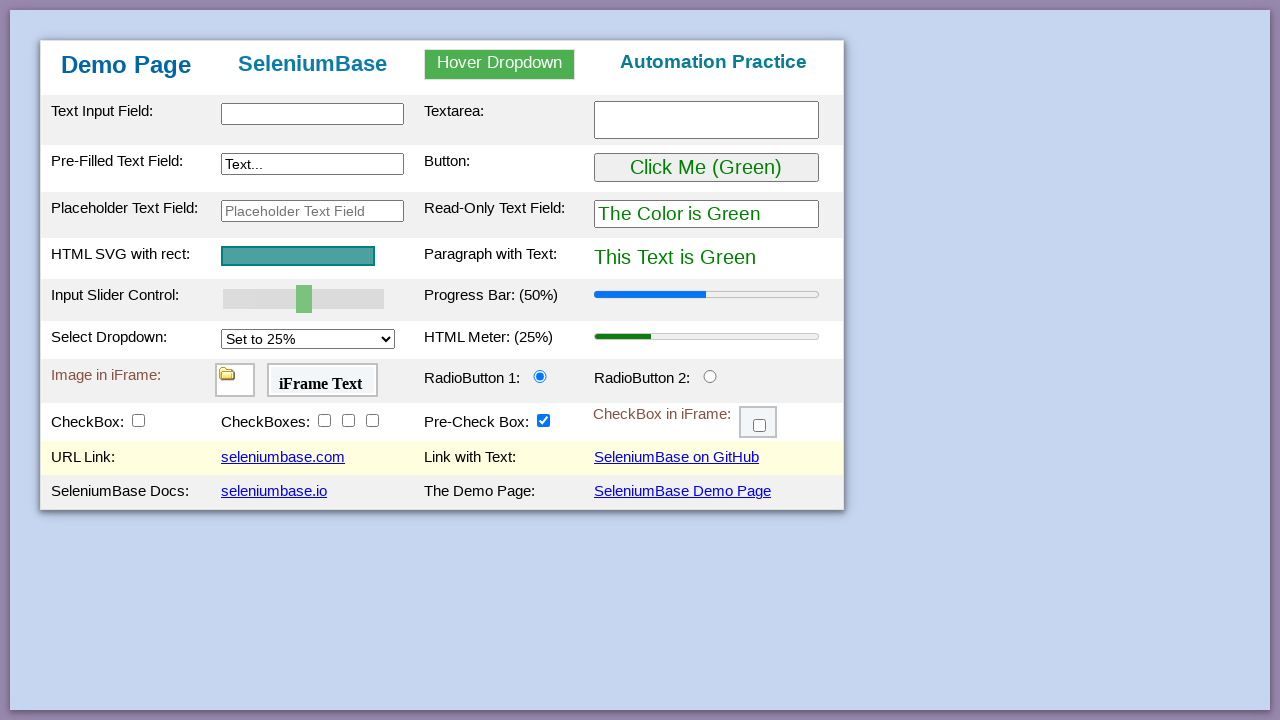

Verified that anchor tags exist on the page
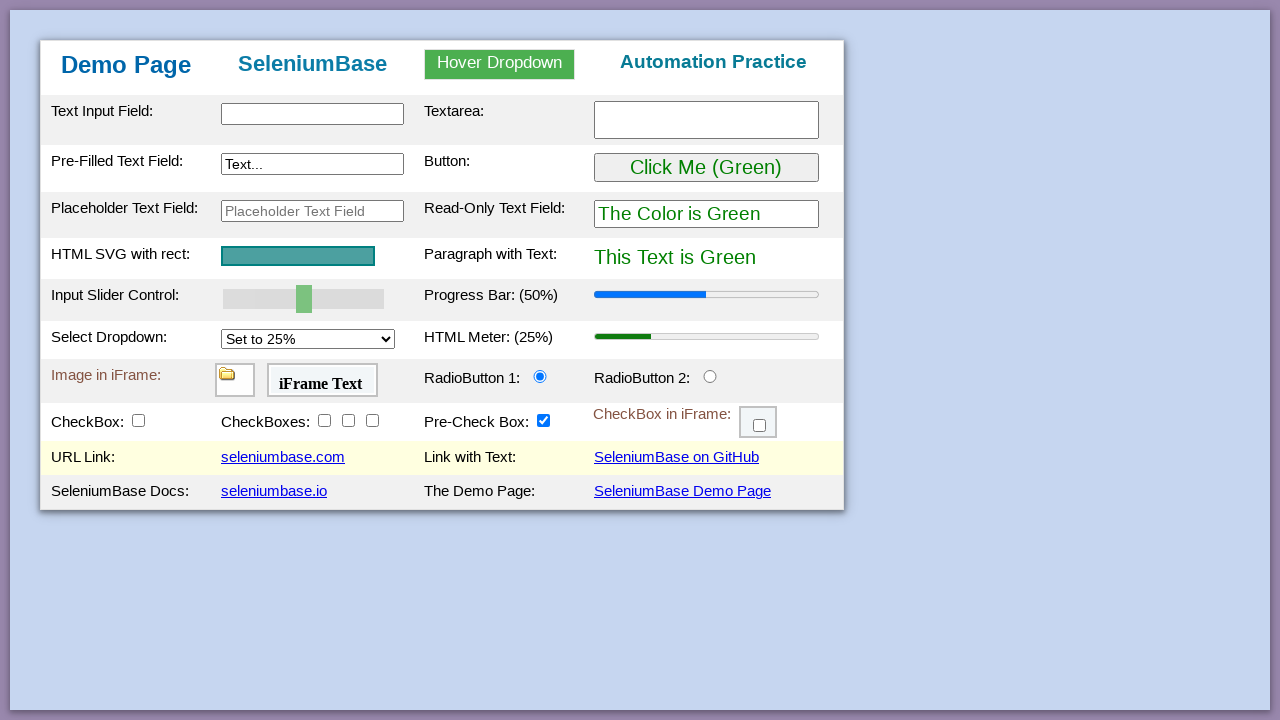

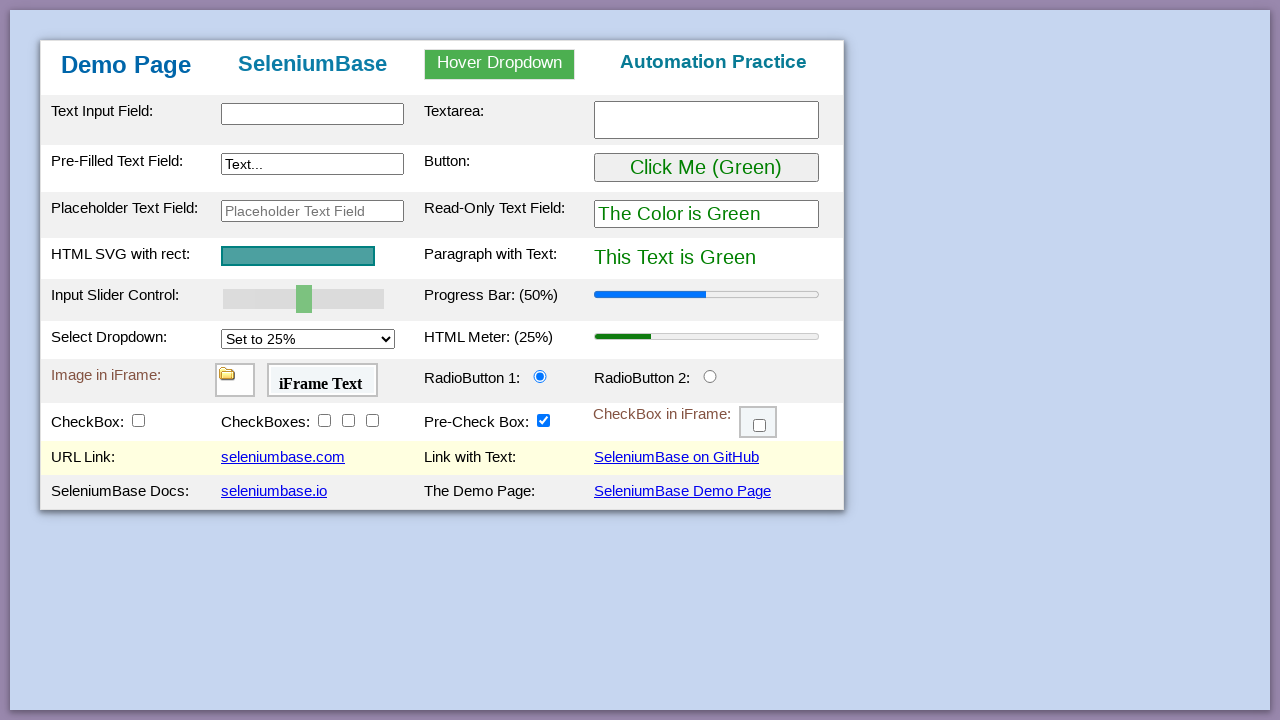